Navigates to a Selenium test page and clicks on the log with stacktrace button to trigger a JavaScript exception with stack trace

Starting URL: https://www.selenium.dev/selenium/web/bidi/logEntryAdded.html

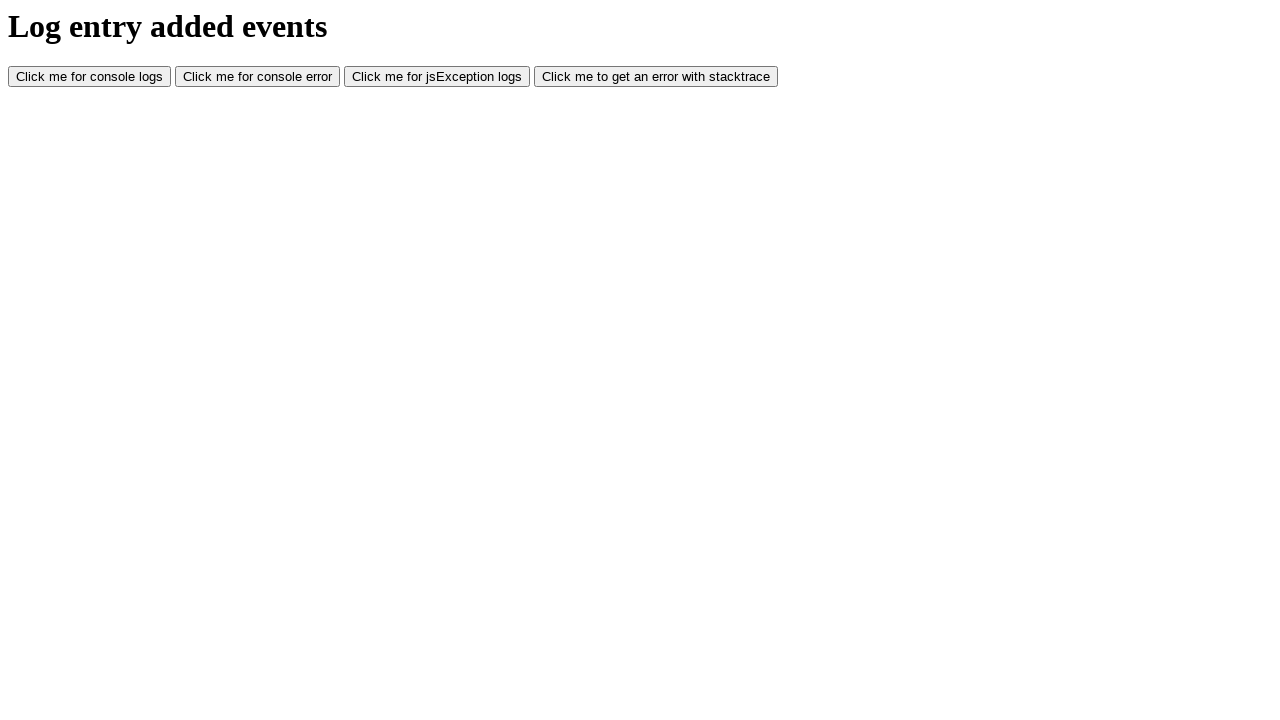

Navigated to Selenium BiDi log entry test page
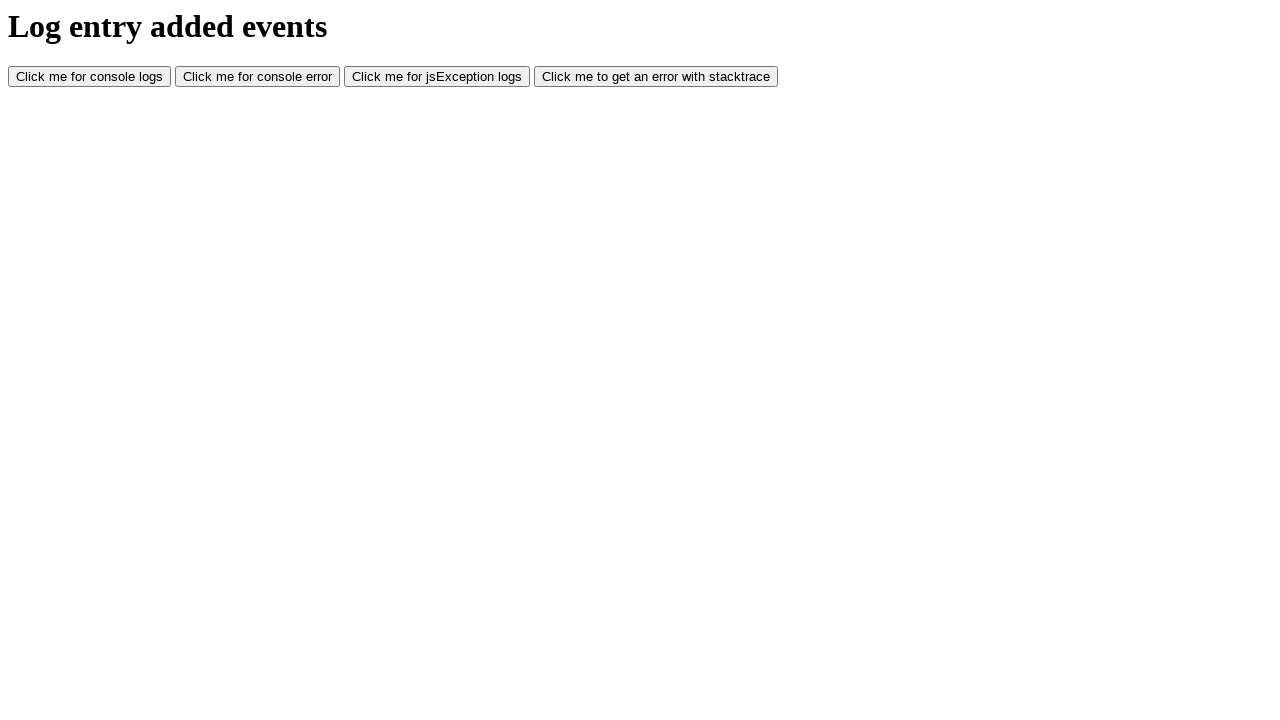

Clicked the log with stacktrace button to trigger JavaScript exception at (656, 77) on #logWithStacktrace
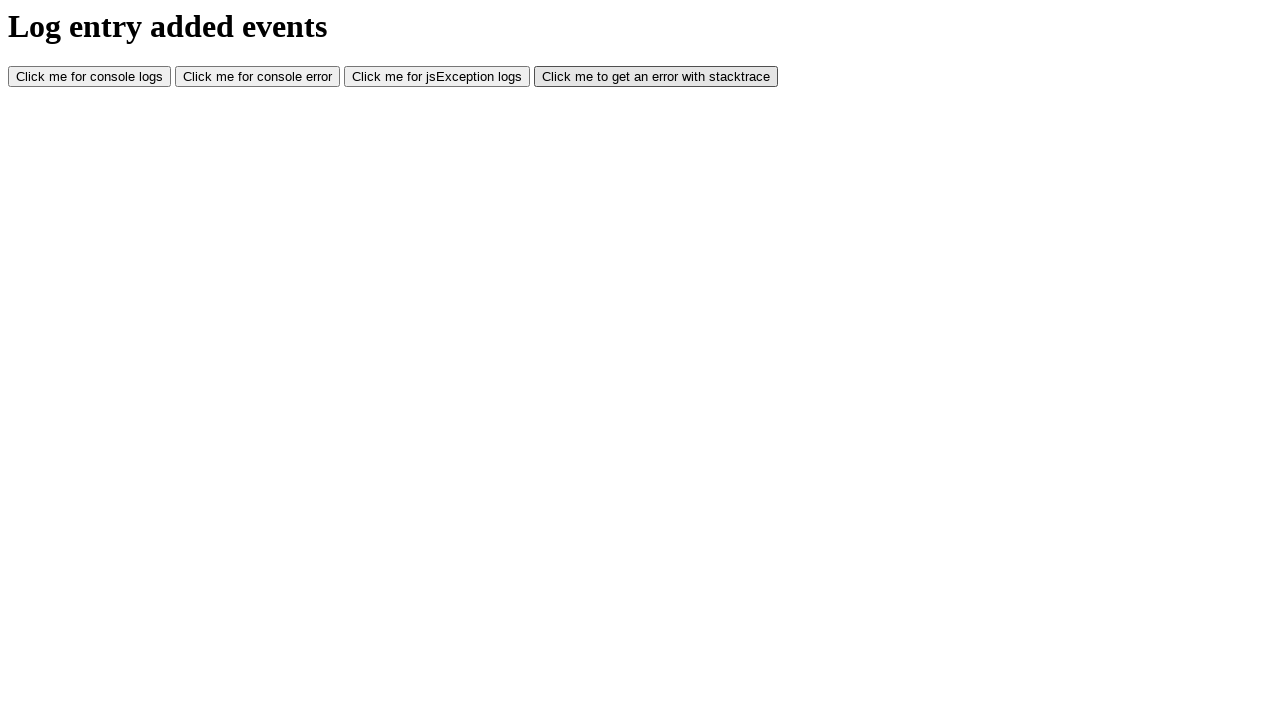

Waited 500ms for exception to be logged
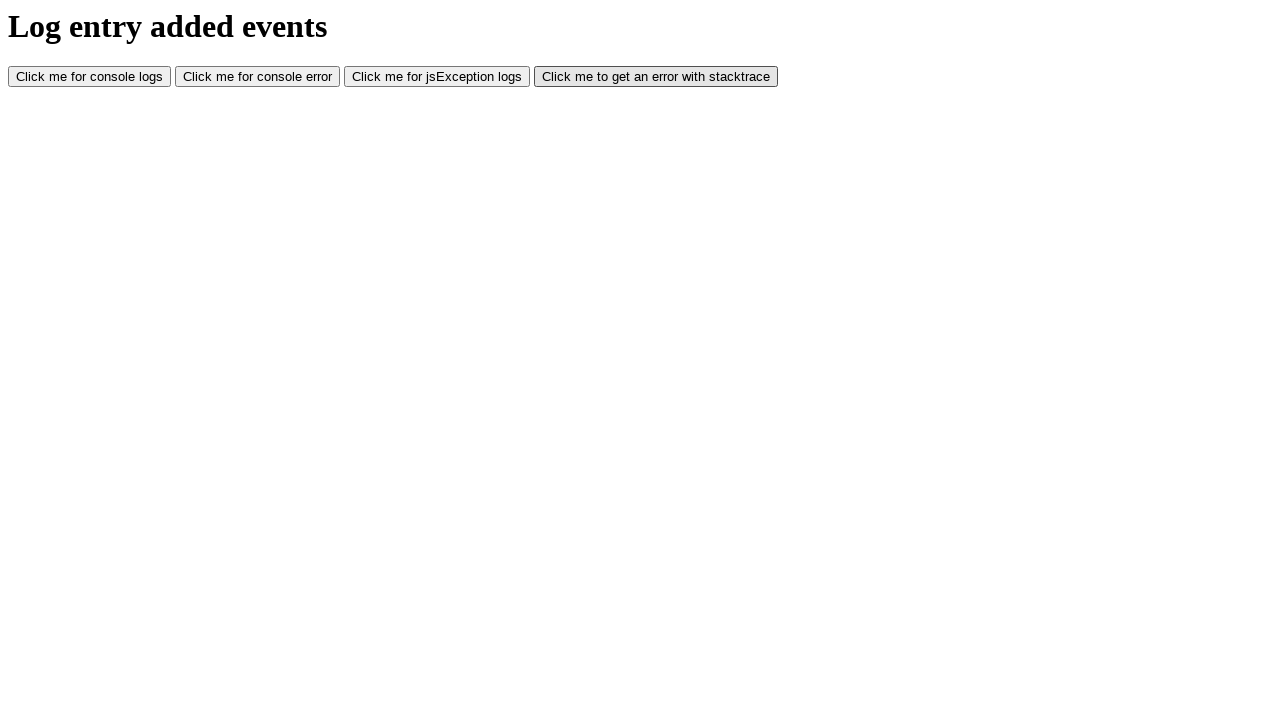

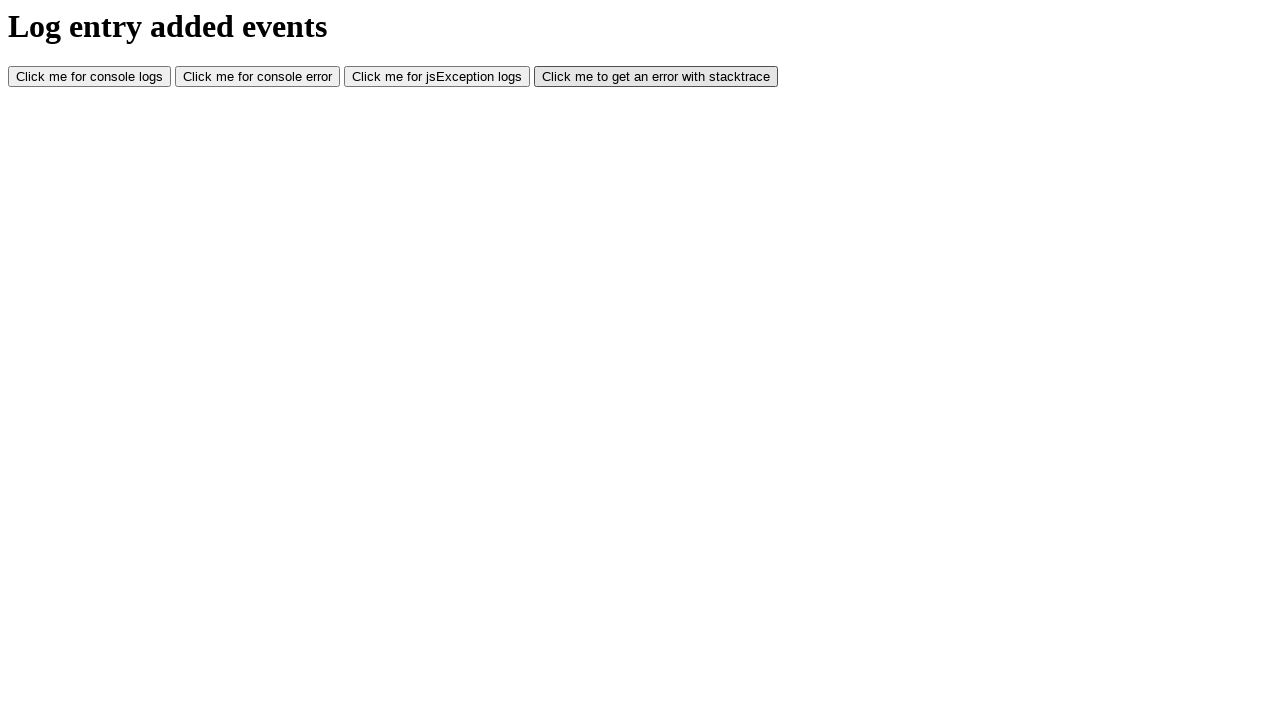